Tests editing a todo item by double-clicking, changing the text, and pressing Enter

Starting URL: https://demo.playwright.dev/todomvc

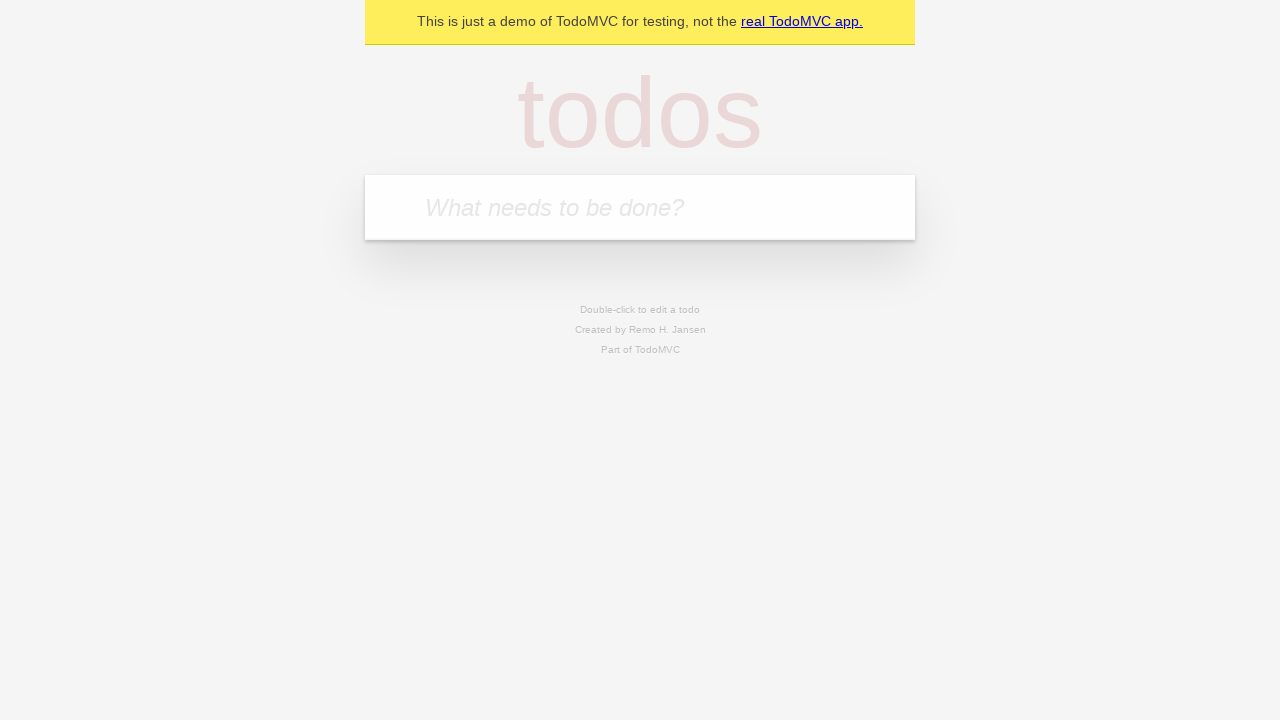

Filled new todo input with 'buy some cheese' on internal:attr=[placeholder="What needs to be done?"i]
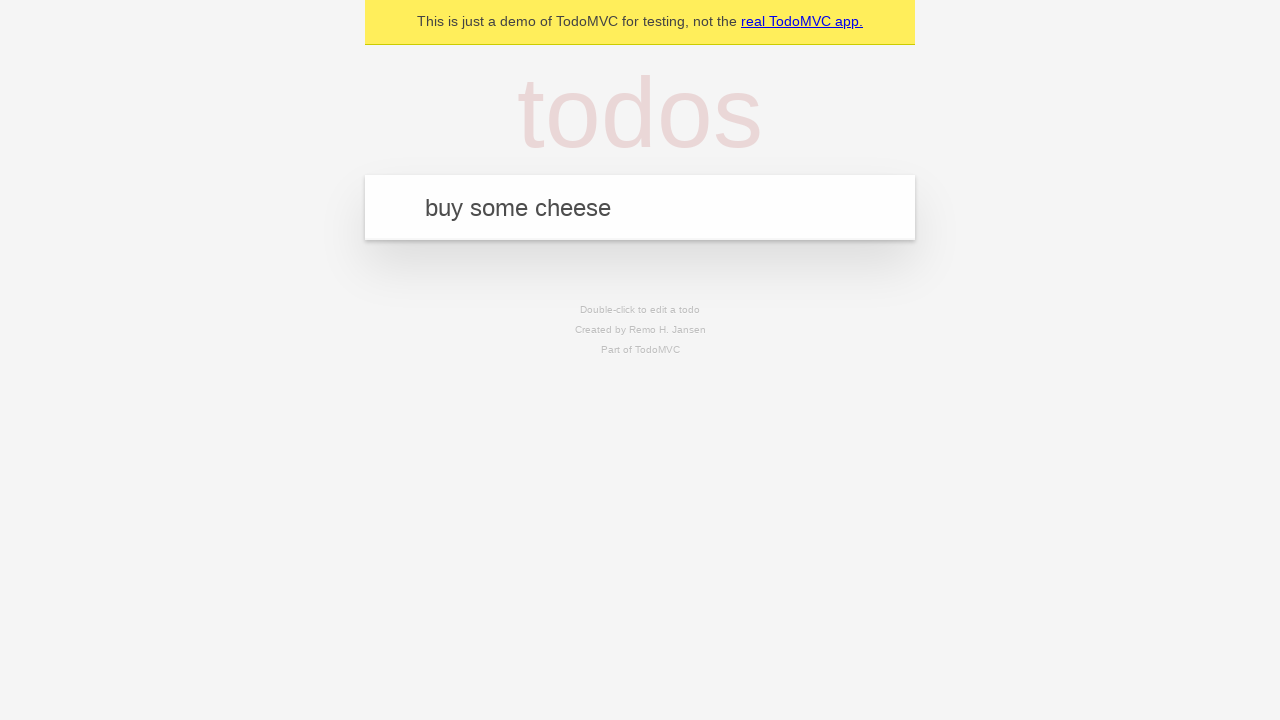

Pressed Enter to add first todo item on internal:attr=[placeholder="What needs to be done?"i]
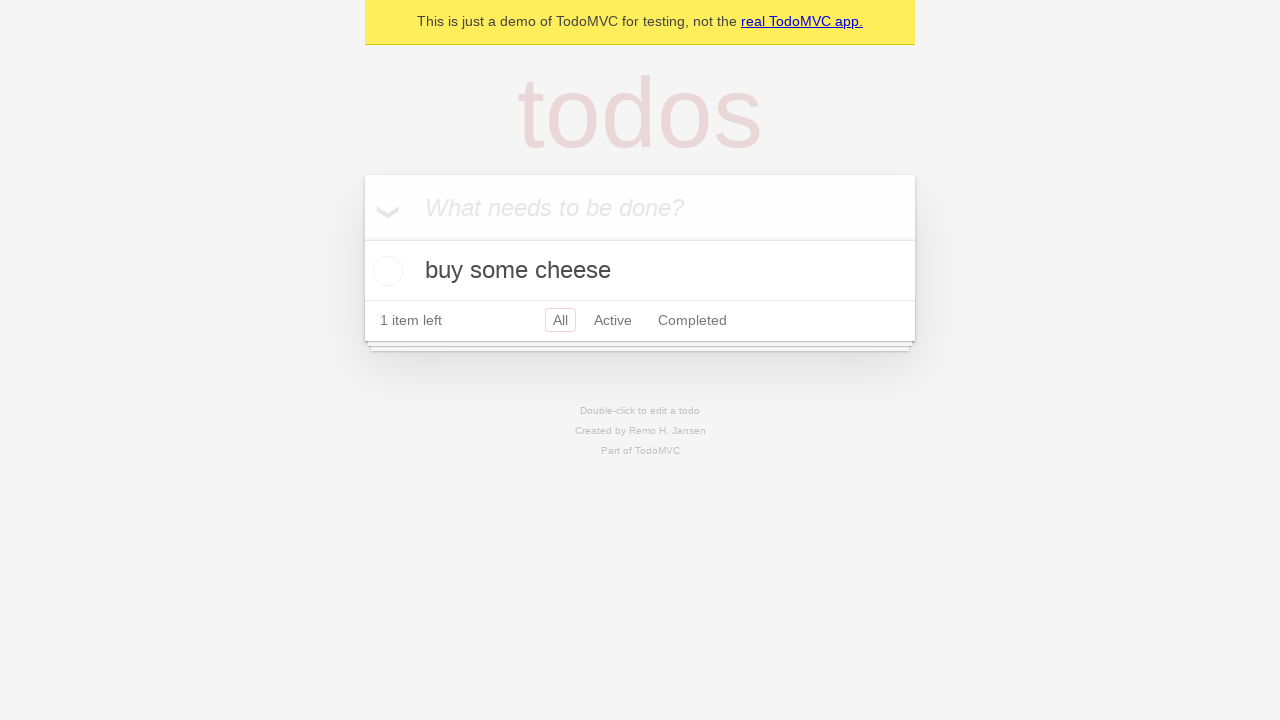

Filled new todo input with 'feed the cat' on internal:attr=[placeholder="What needs to be done?"i]
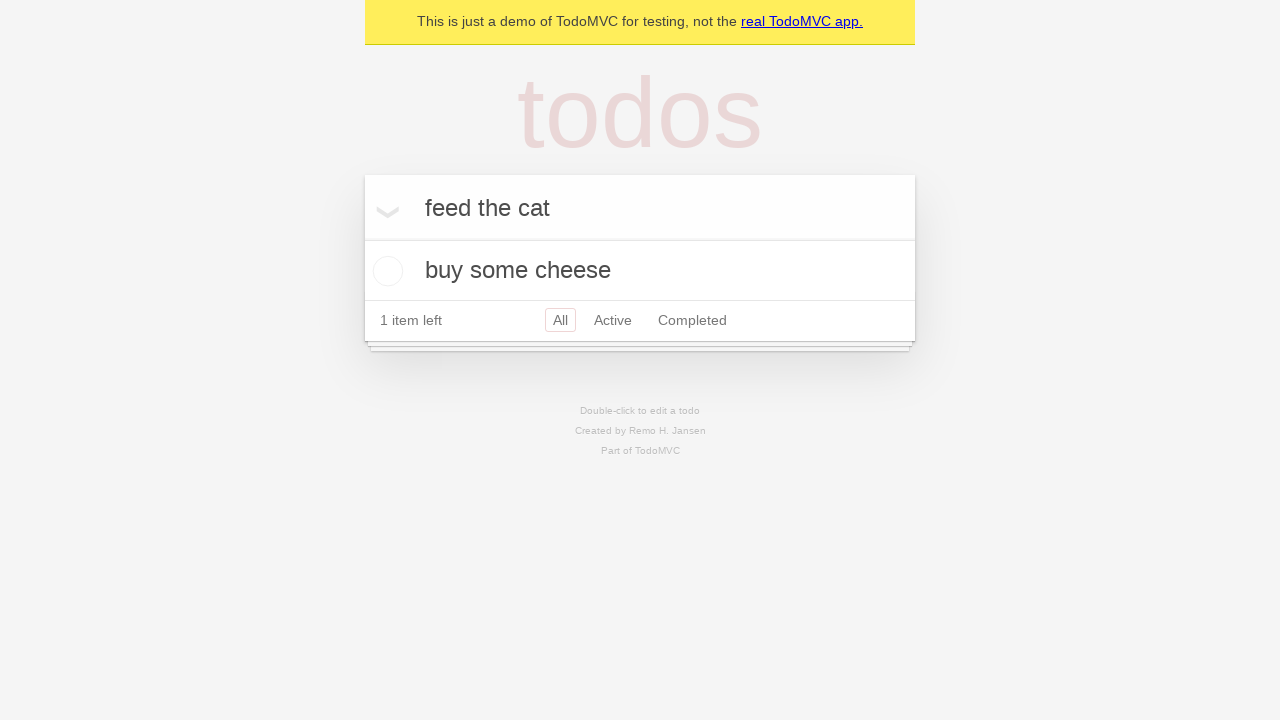

Pressed Enter to add second todo item on internal:attr=[placeholder="What needs to be done?"i]
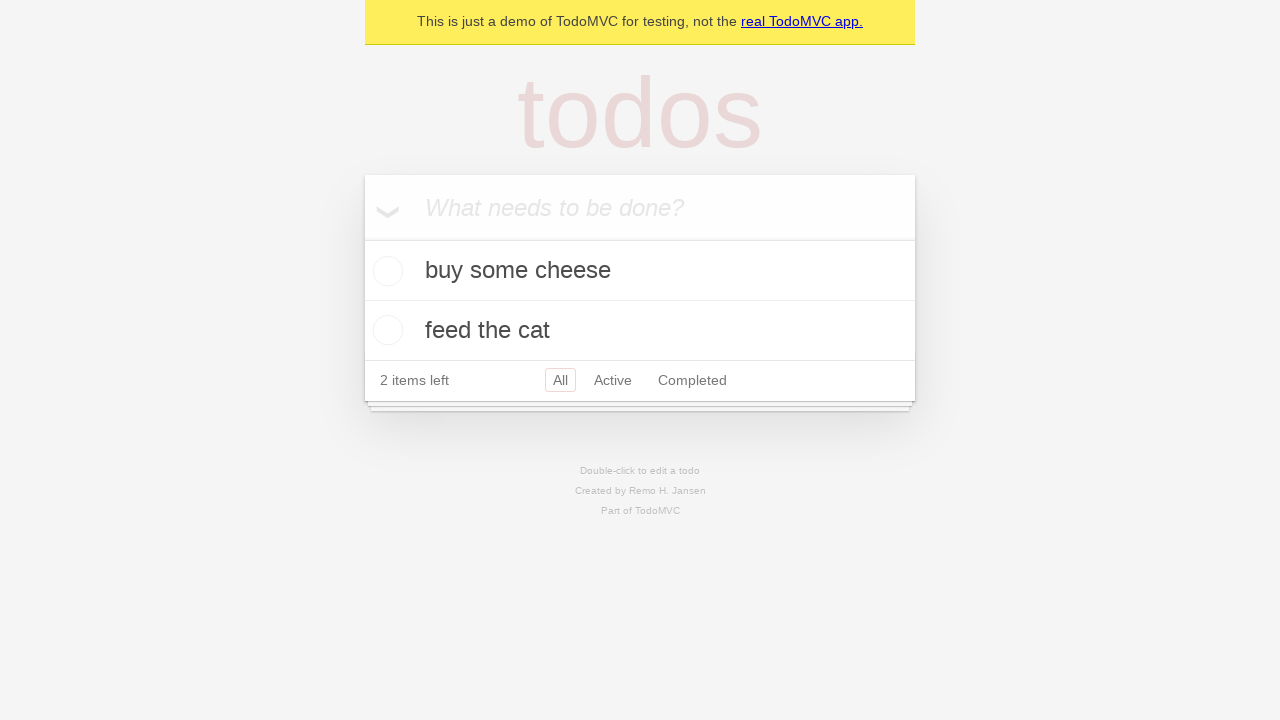

Filled new todo input with 'book a doctors appointment' on internal:attr=[placeholder="What needs to be done?"i]
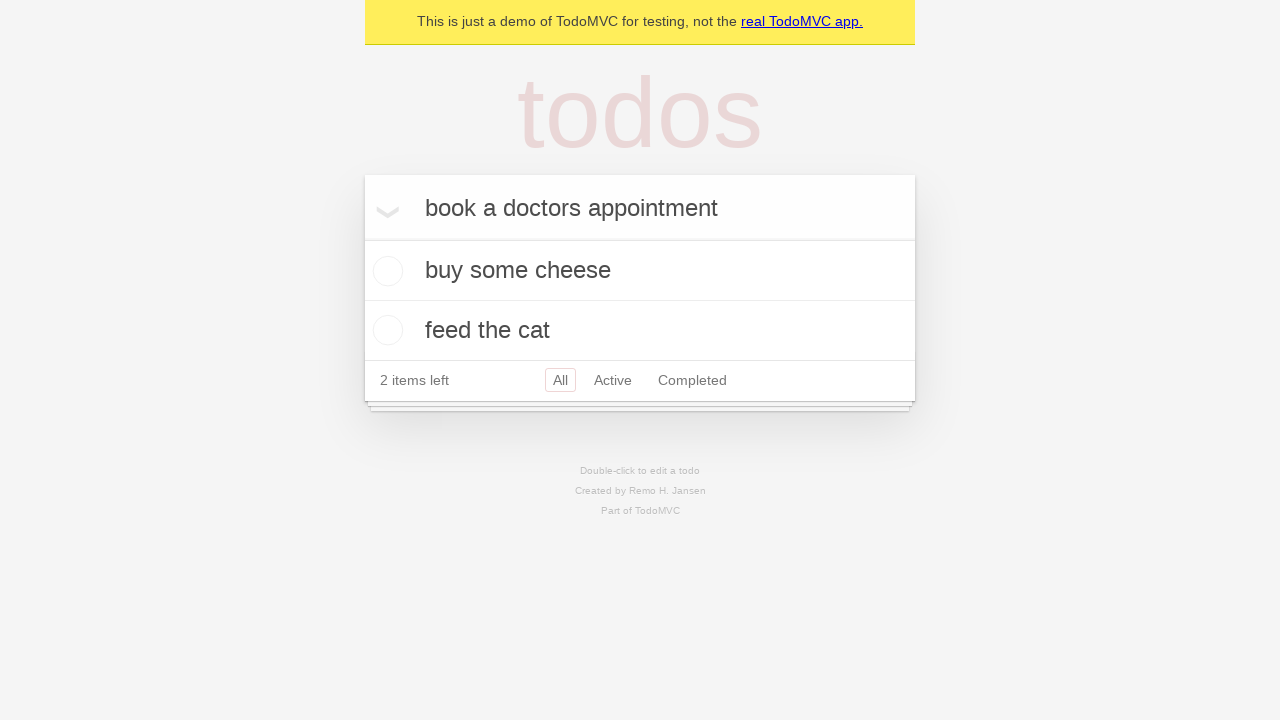

Pressed Enter to add third todo item on internal:attr=[placeholder="What needs to be done?"i]
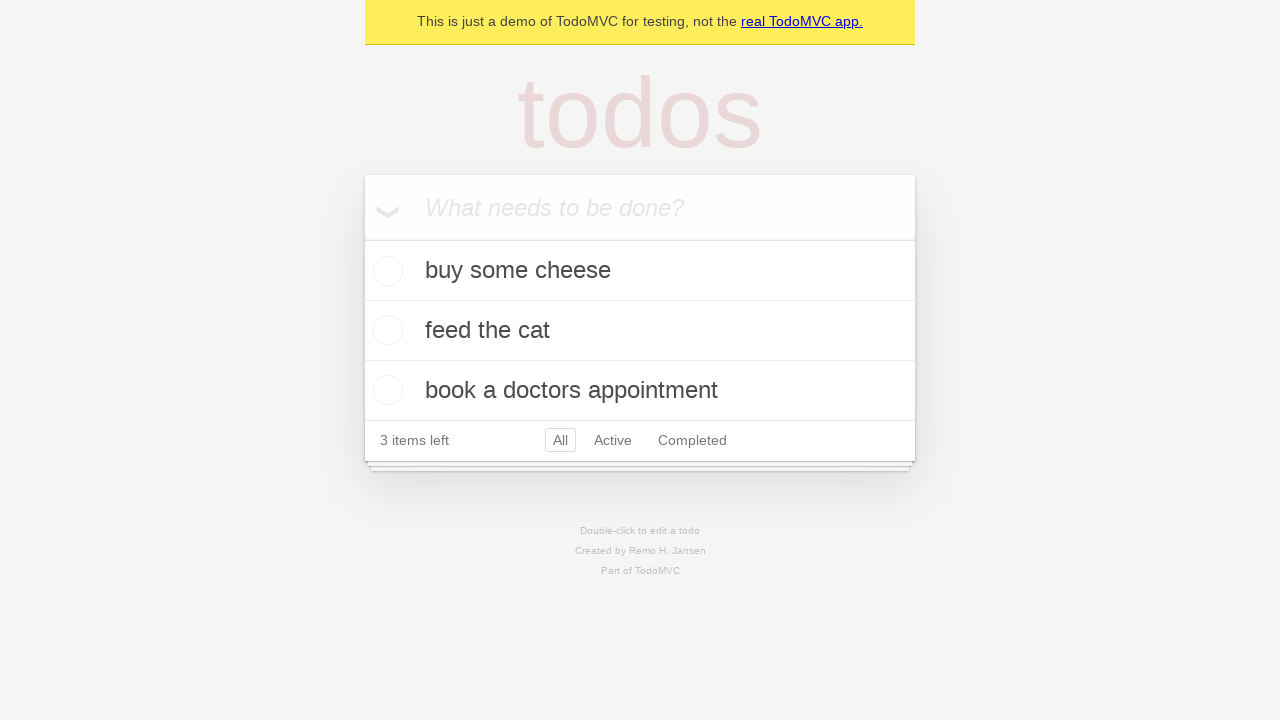

Waited for todo items to appear in DOM
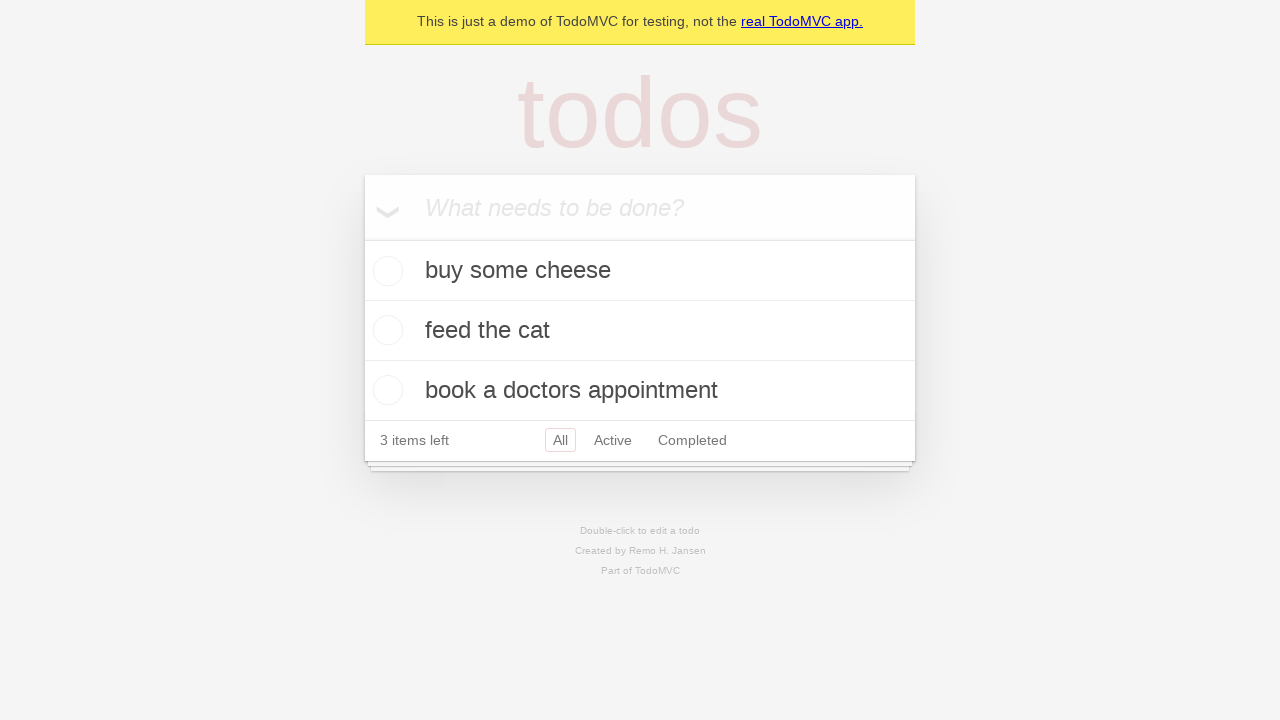

Located the second todo item in the list
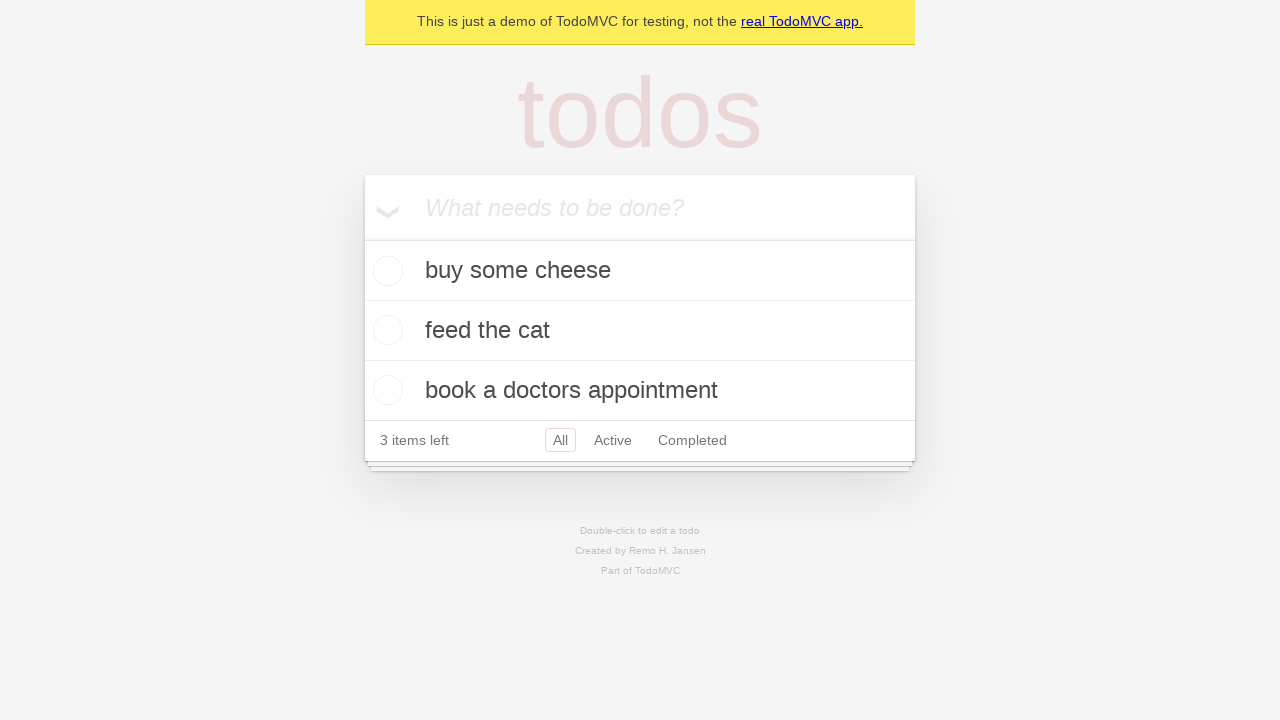

Double-clicked second todo item to enter edit mode at (640, 331) on internal:testid=[data-testid="todo-item"s] >> nth=1
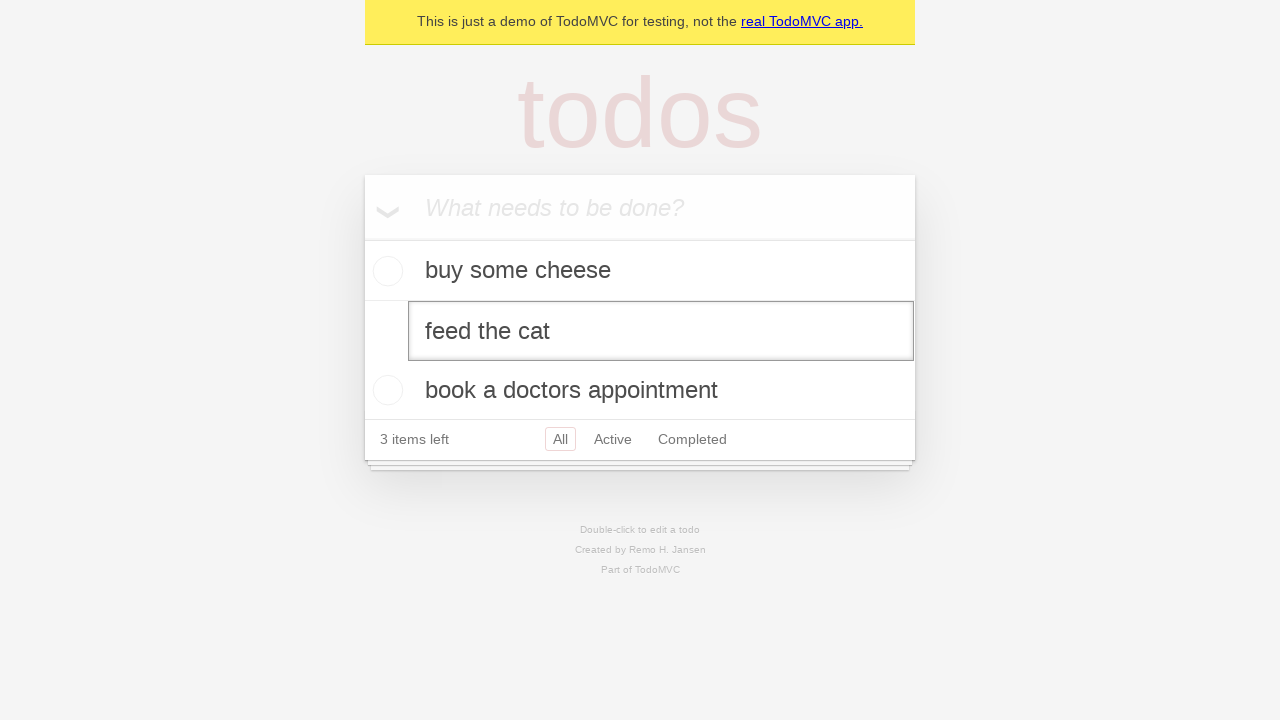

Changed todo text to 'buy some sausages' on internal:testid=[data-testid="todo-item"s] >> nth=1 >> internal:role=textbox[nam
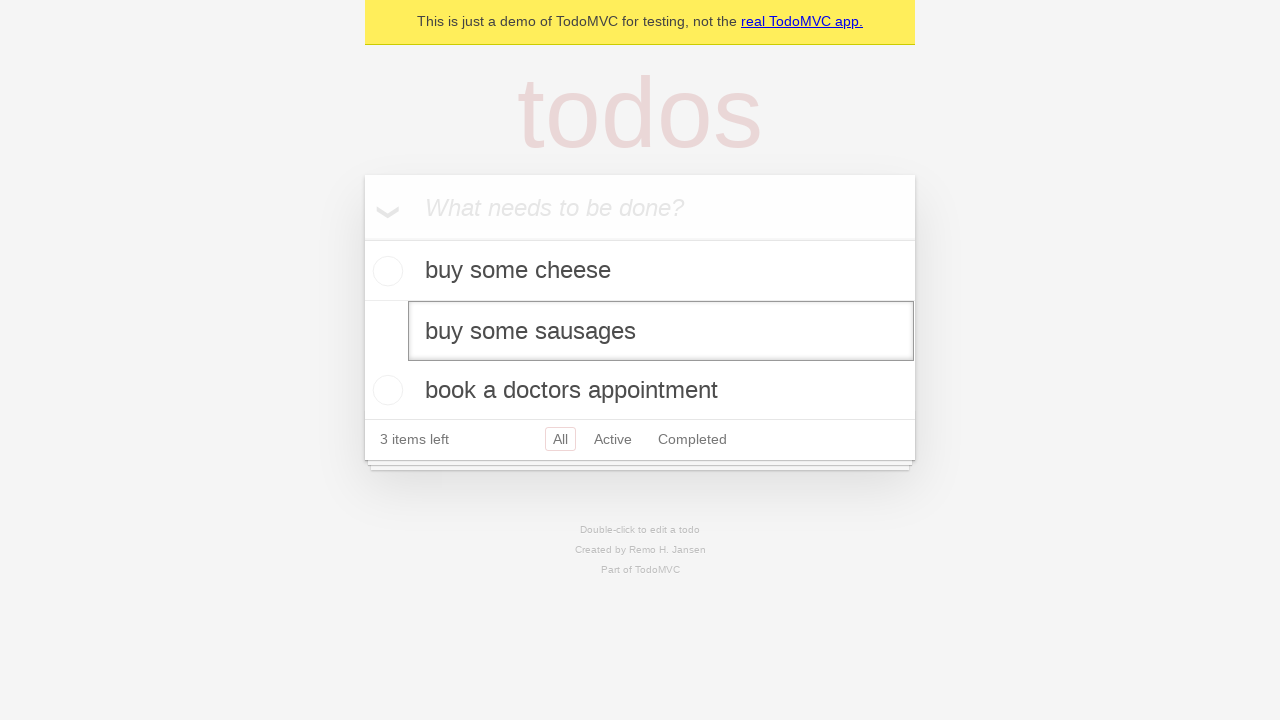

Pressed Enter to save the edited todo item on internal:testid=[data-testid="todo-item"s] >> nth=1 >> internal:role=textbox[nam
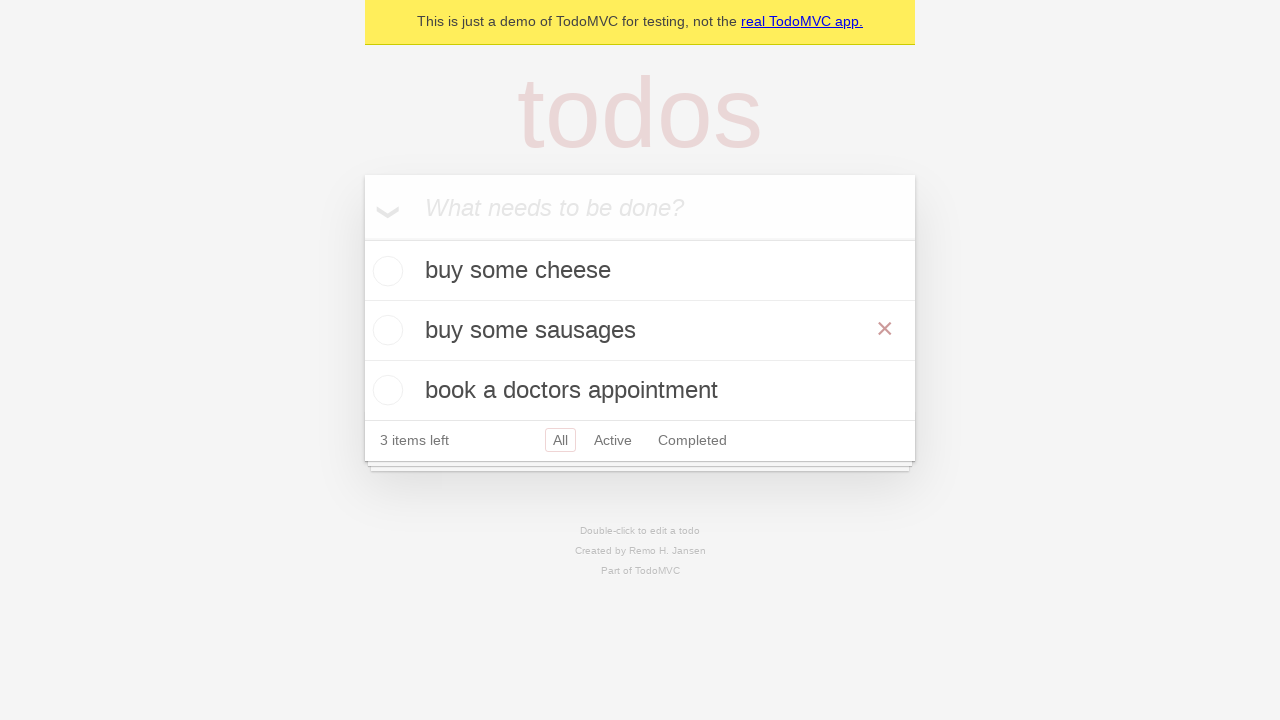

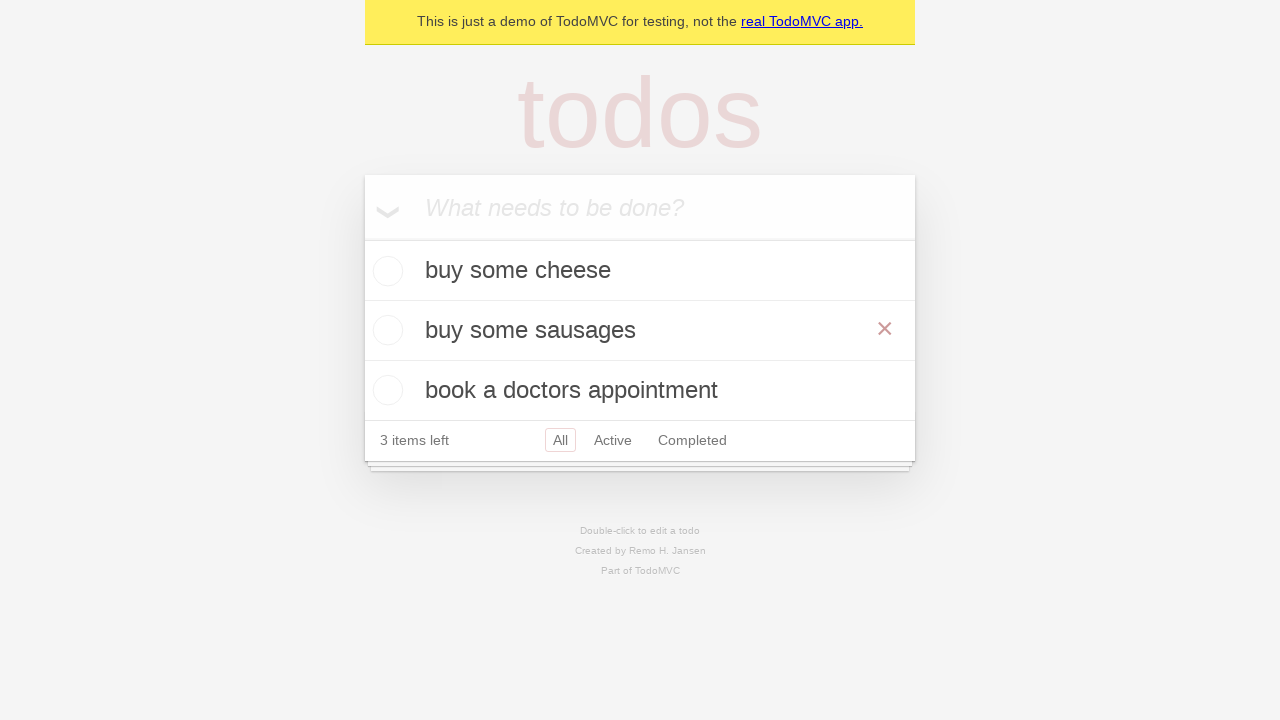